Tests that entering letters in the zip code field displays an error message

Starting URL: https://www.sharelane.com/cgi-bin/register.py

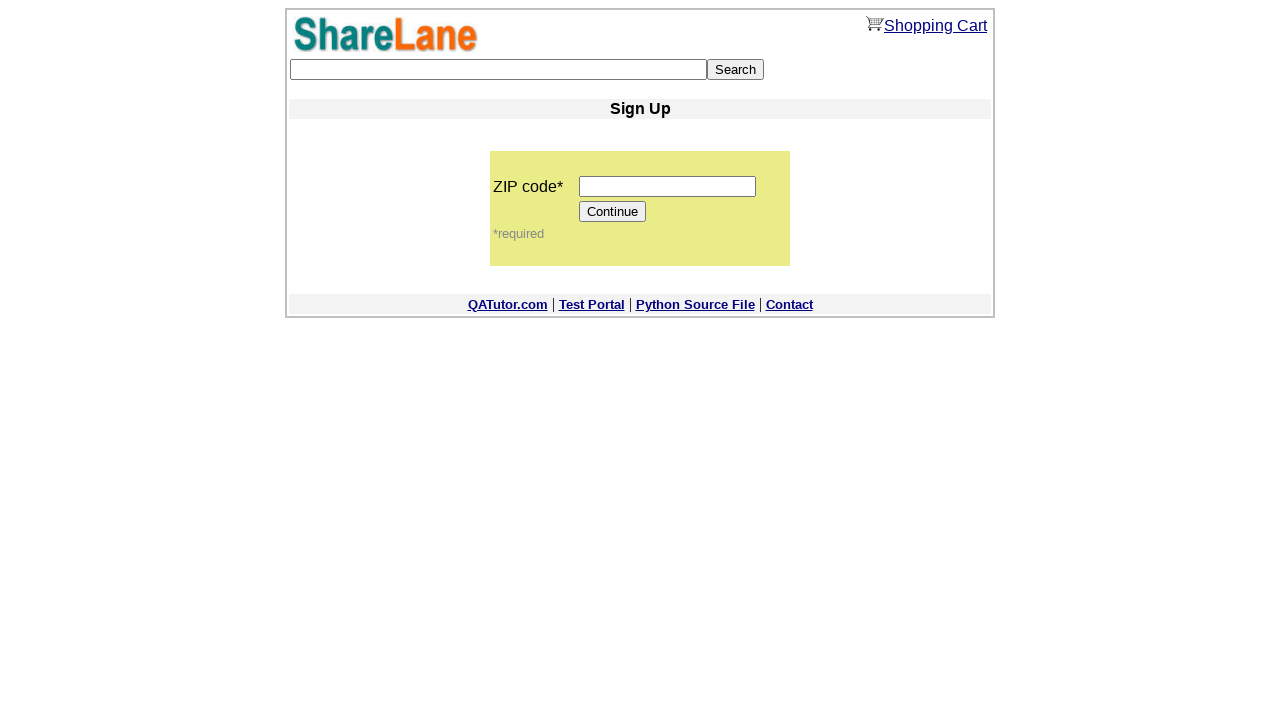

Filled zip code field with letters 'QwErT' on input[name='zip_code']
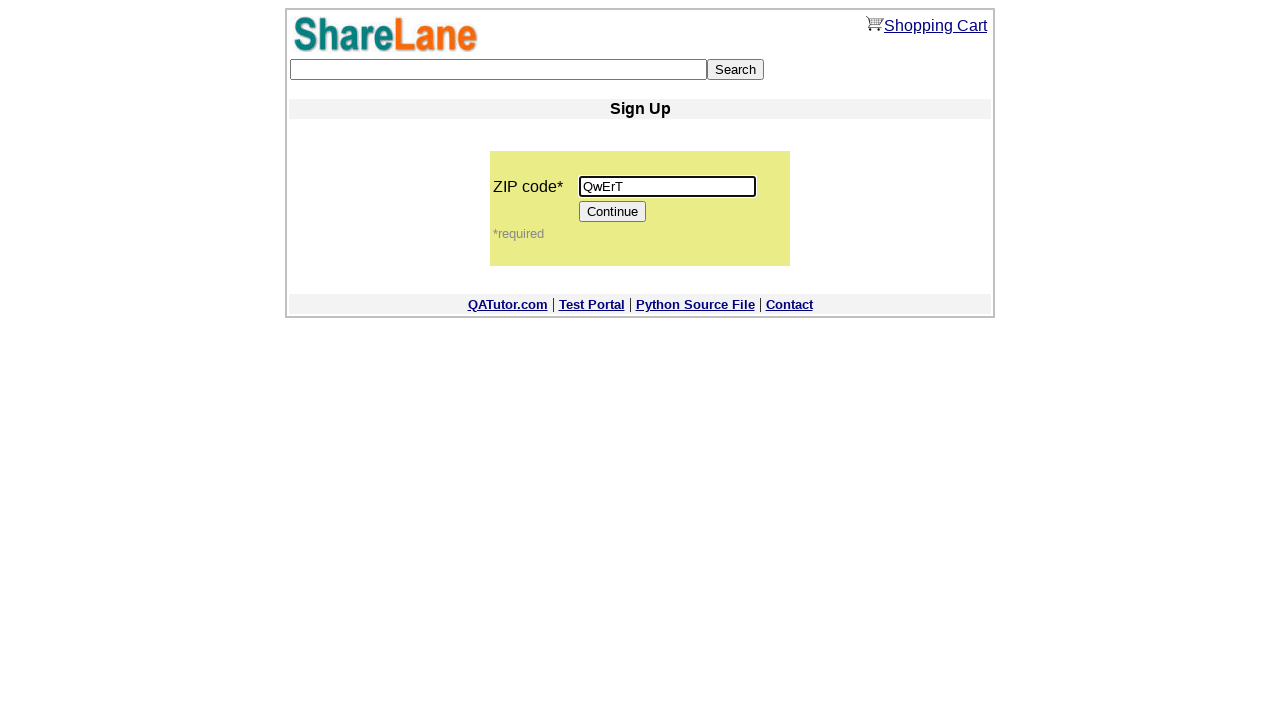

Clicked Continue button to submit form with invalid zip code at (613, 212) on input[value='Continue']
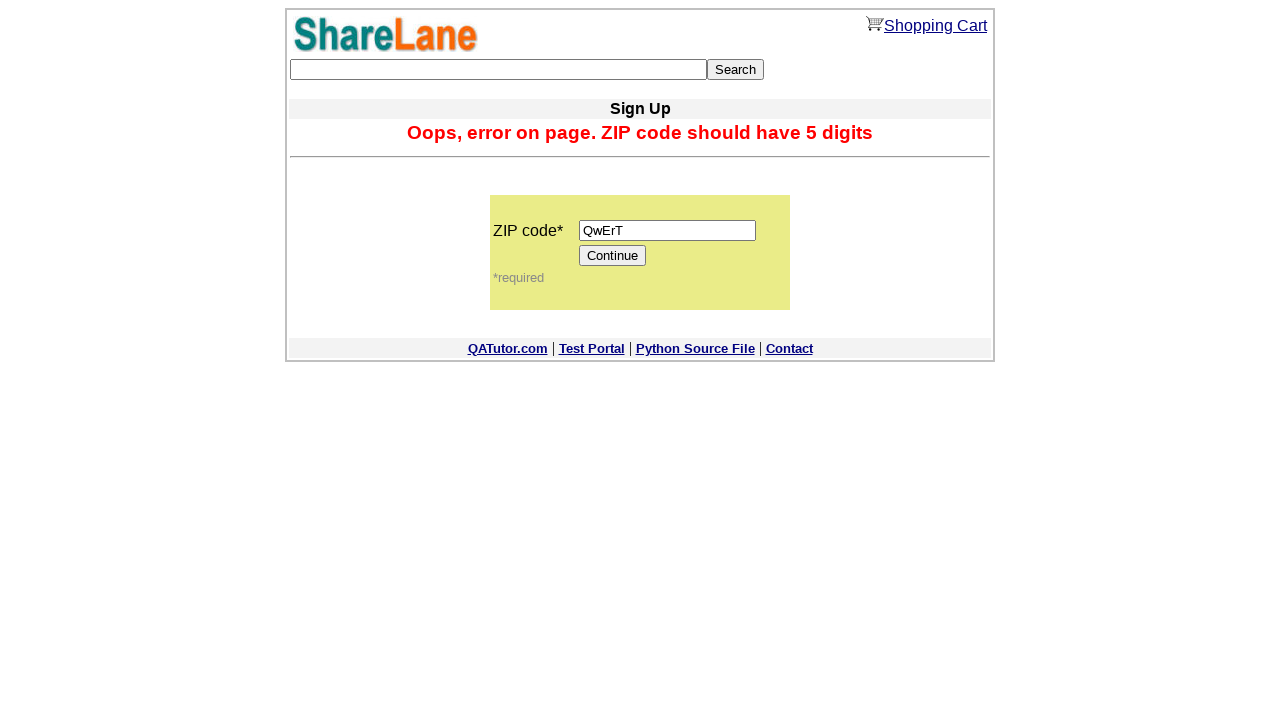

Error message appeared for invalid zip code
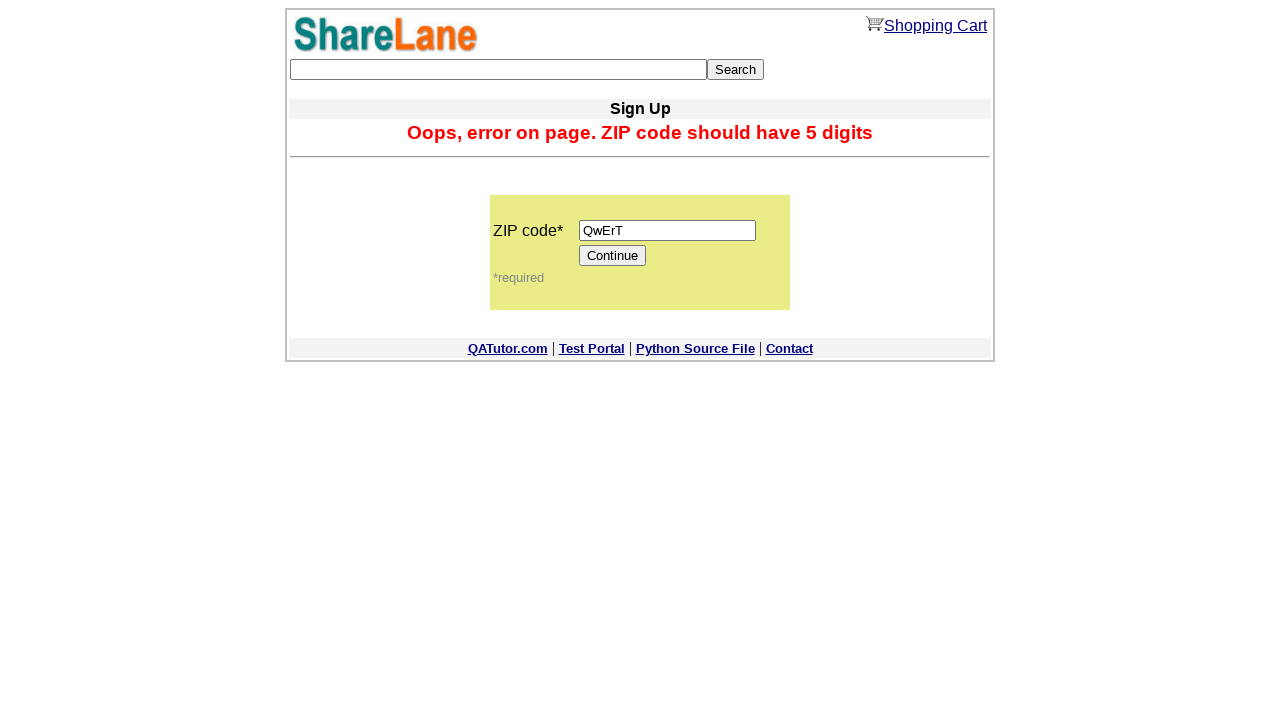

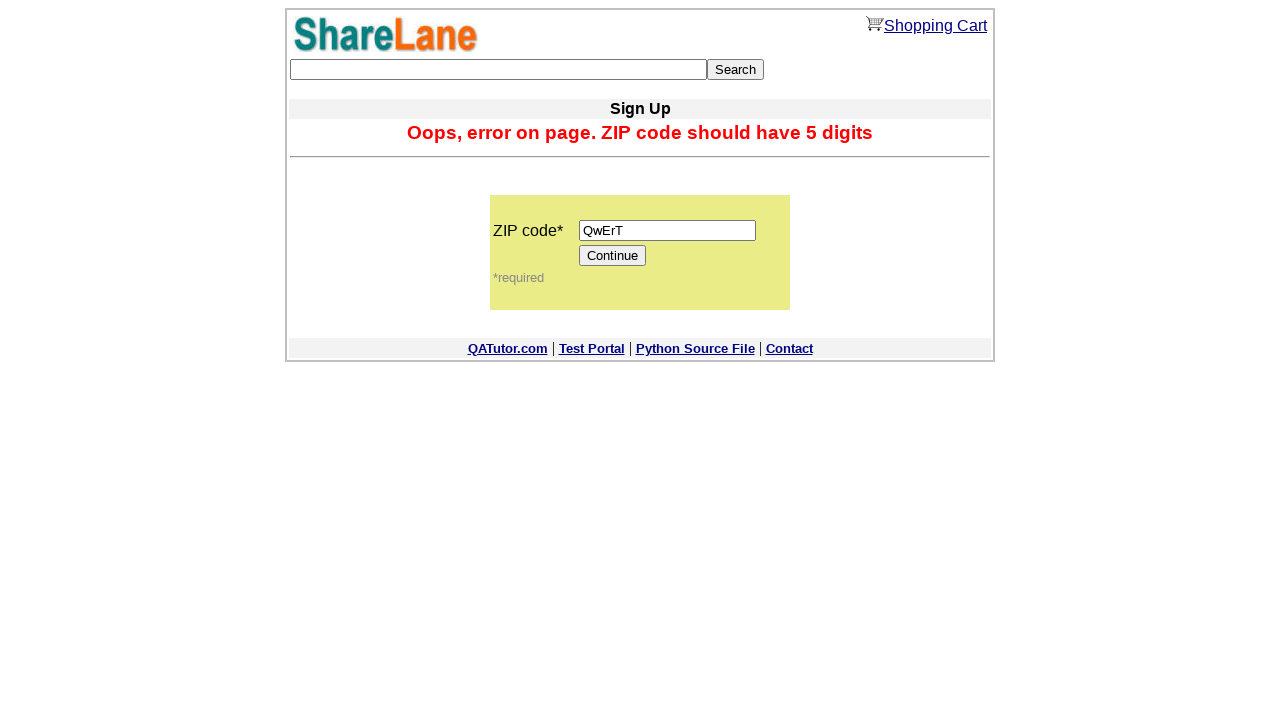